Tests login attempt with invalid username and password to verify error message

Starting URL: https://www.saucedemo.com/v1/index.html

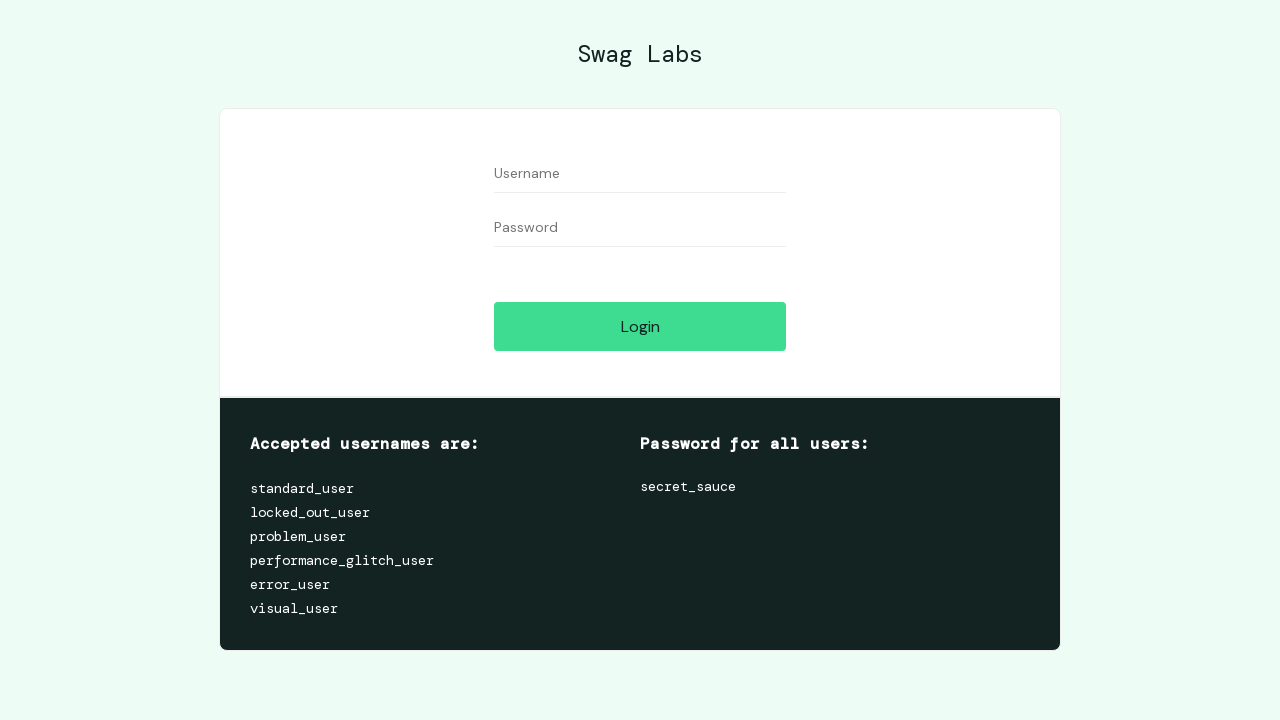

Cleared username field on #user-name
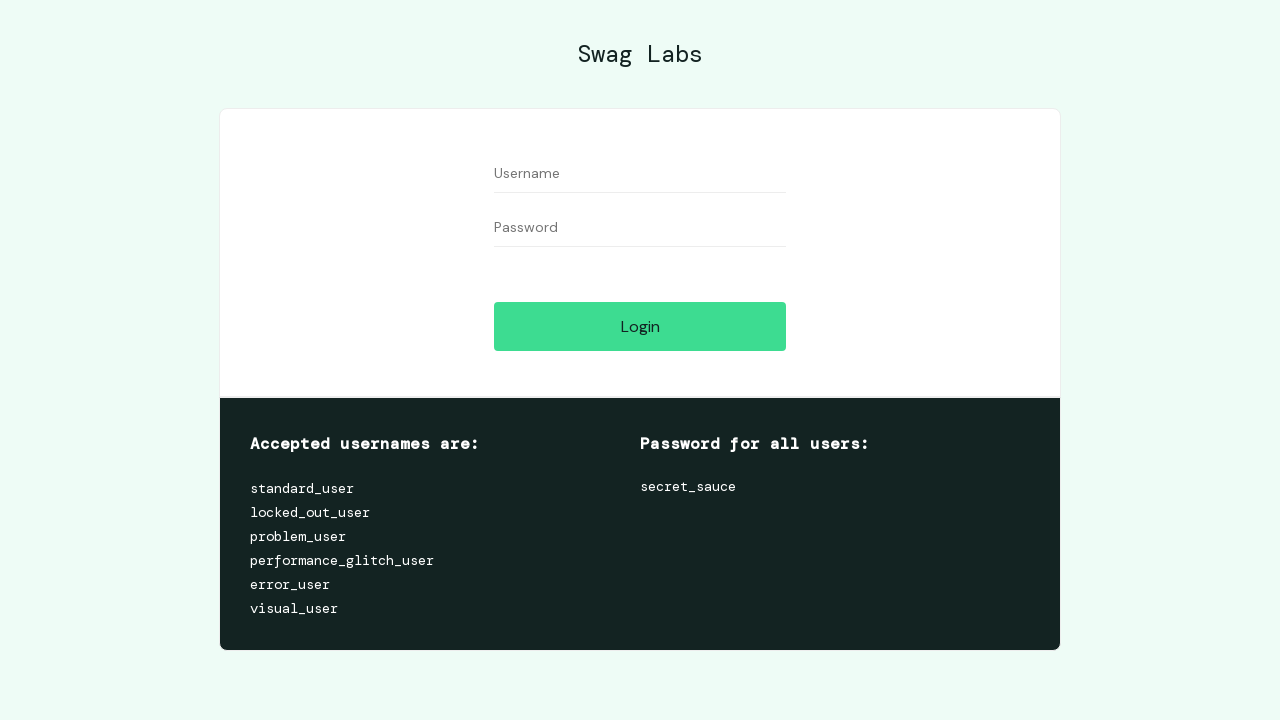

Cleared password field on #password
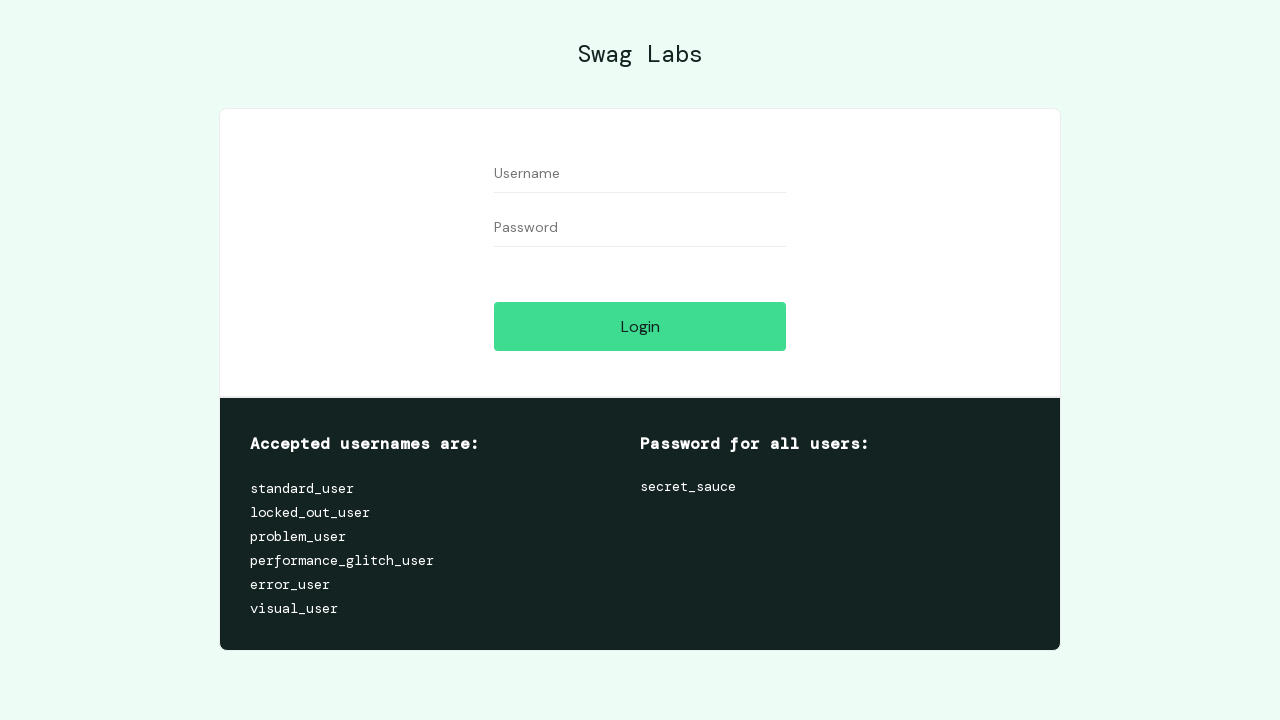

Entered invalid username 'abc' on #user-name
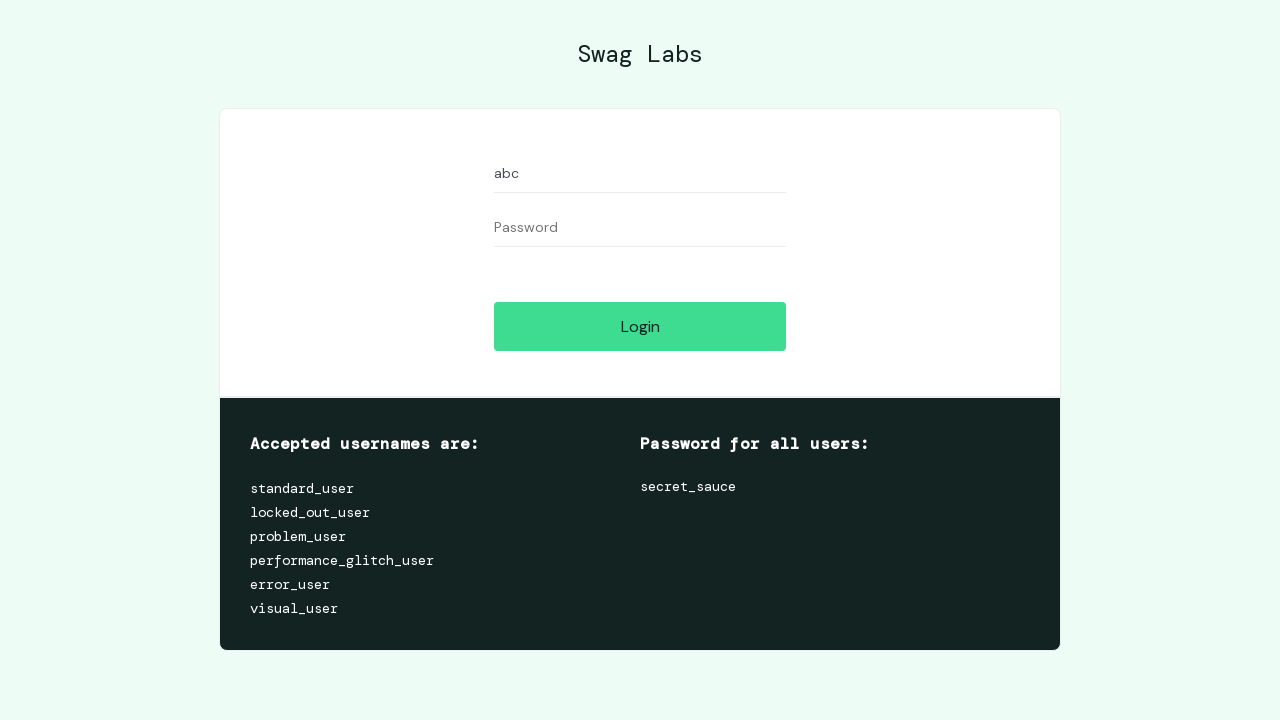

Entered invalid password 'abc' on #password
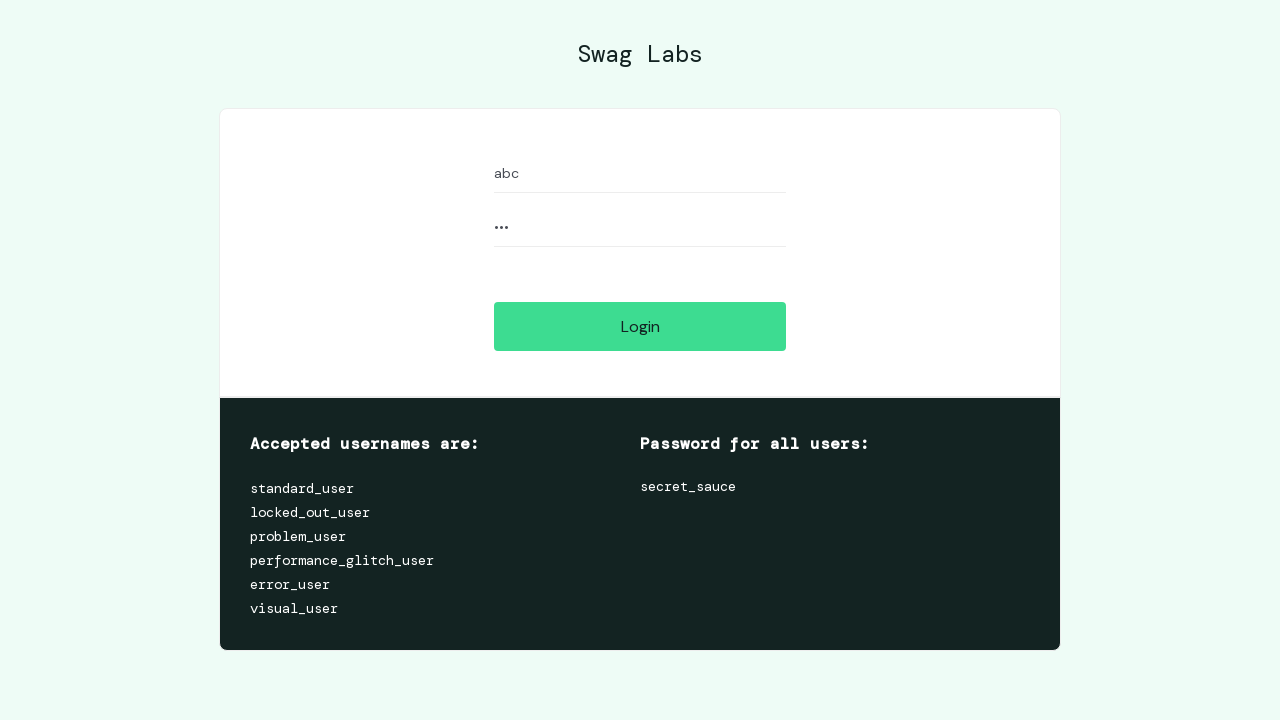

Clicked login button at (640, 326) on #login-button
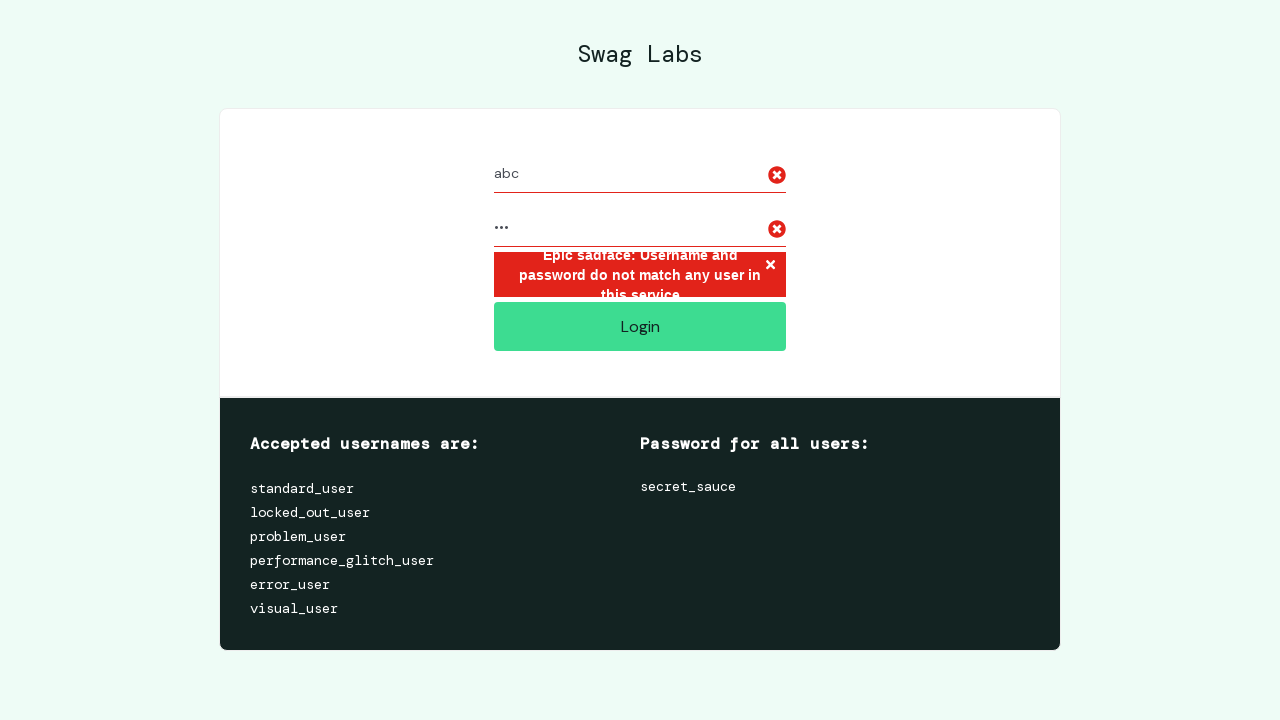

Retrieved error message: Epic sadface: Username and password do not match any user in this service
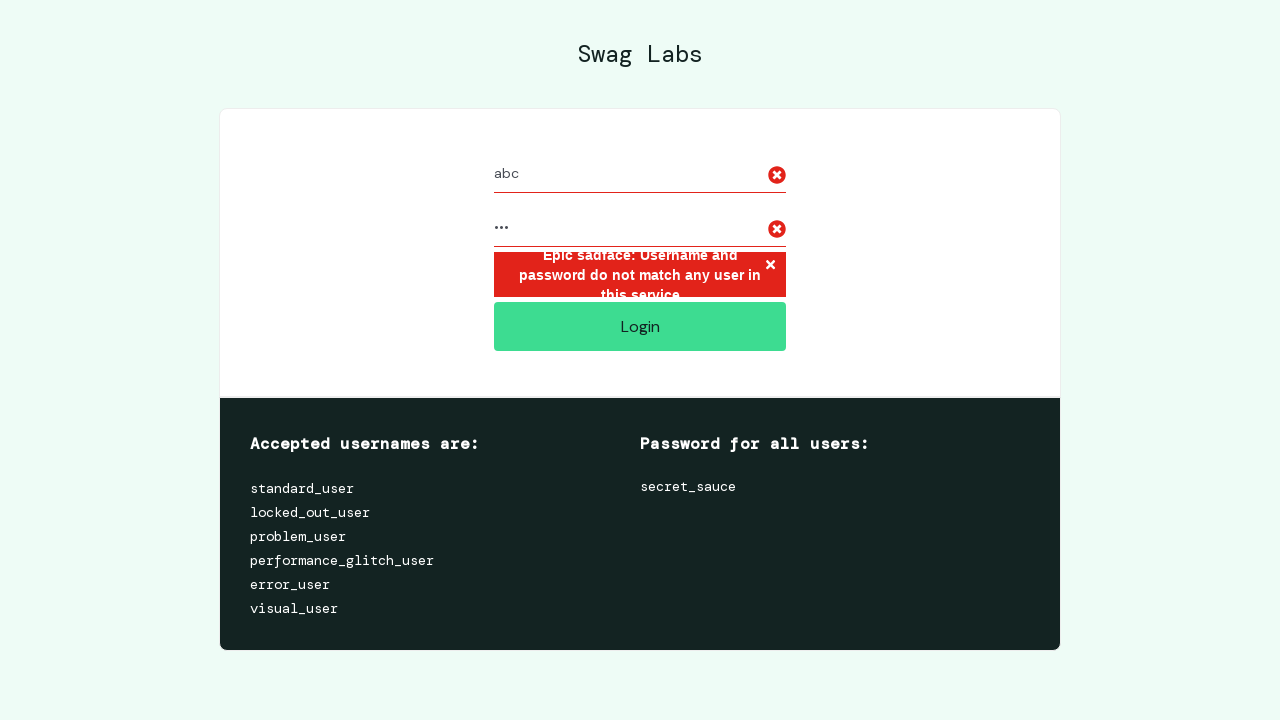

Printed error message to console
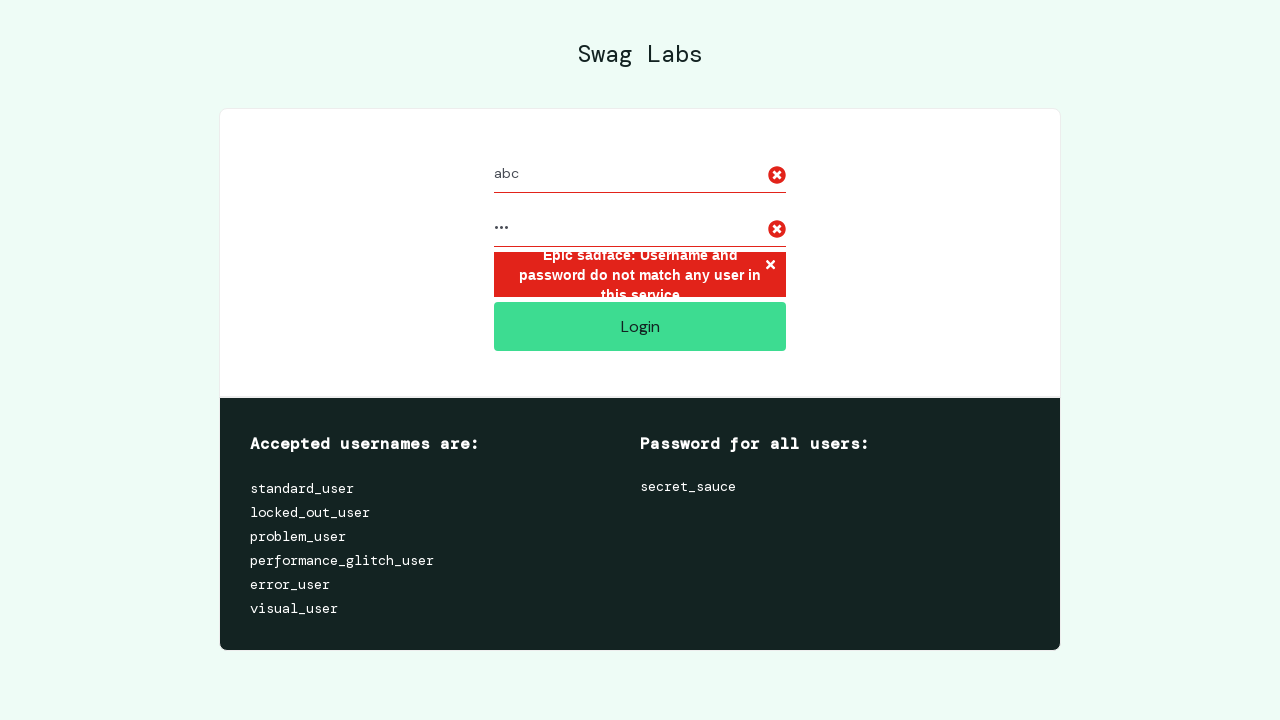

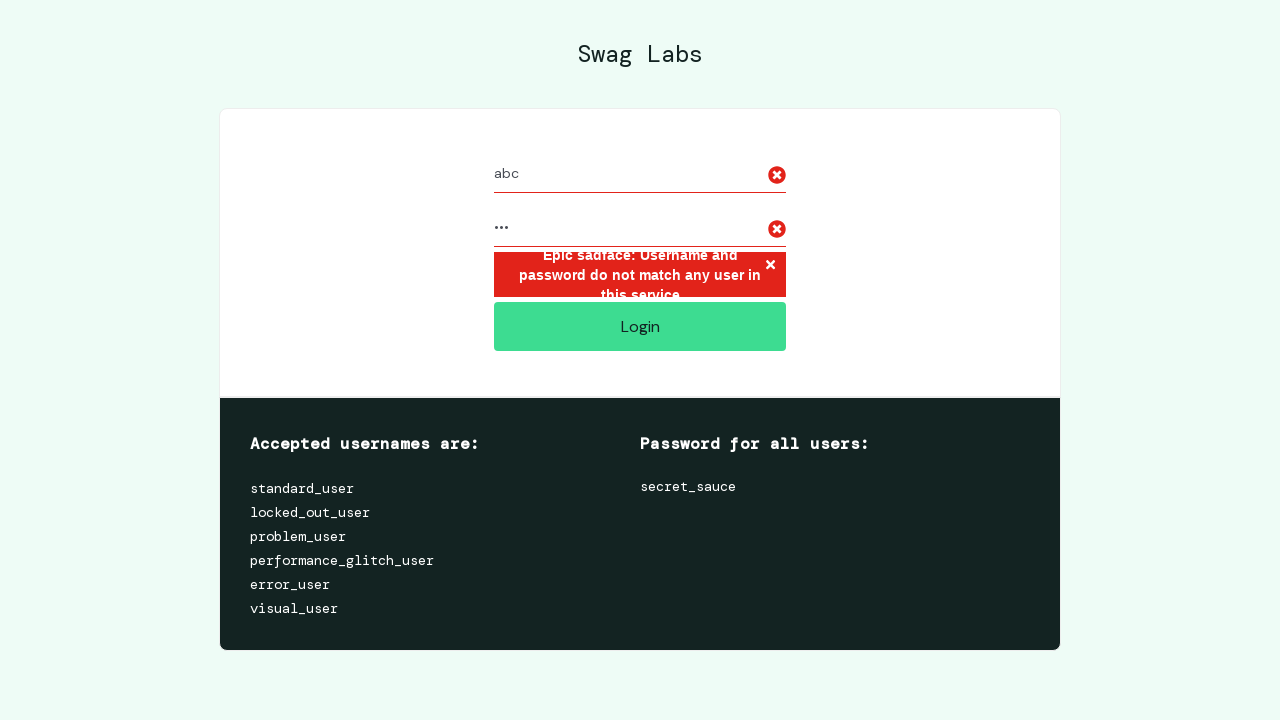